Tests radio button functionality by iterating through radio buttons, checking their values, and clicking on a radio button to verify its checked state

Starting URL: https://www.html.am/html-codes/forms/

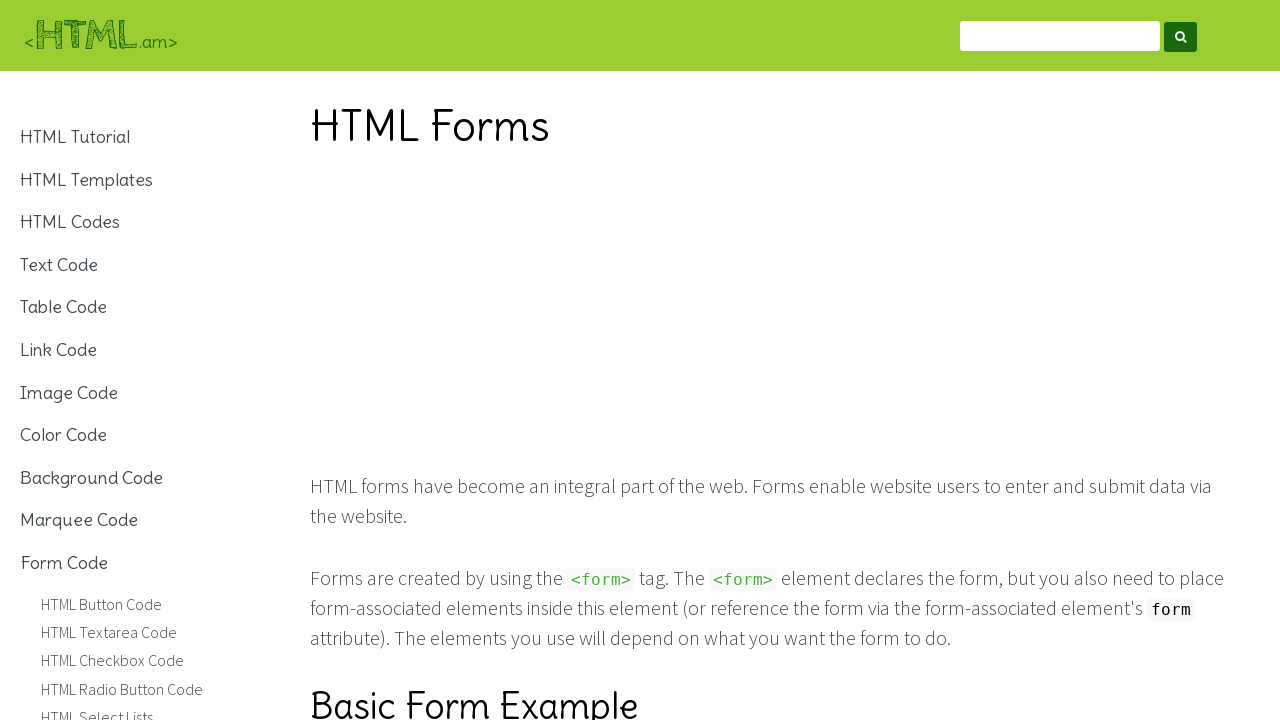

Located all radio buttons with name='color'
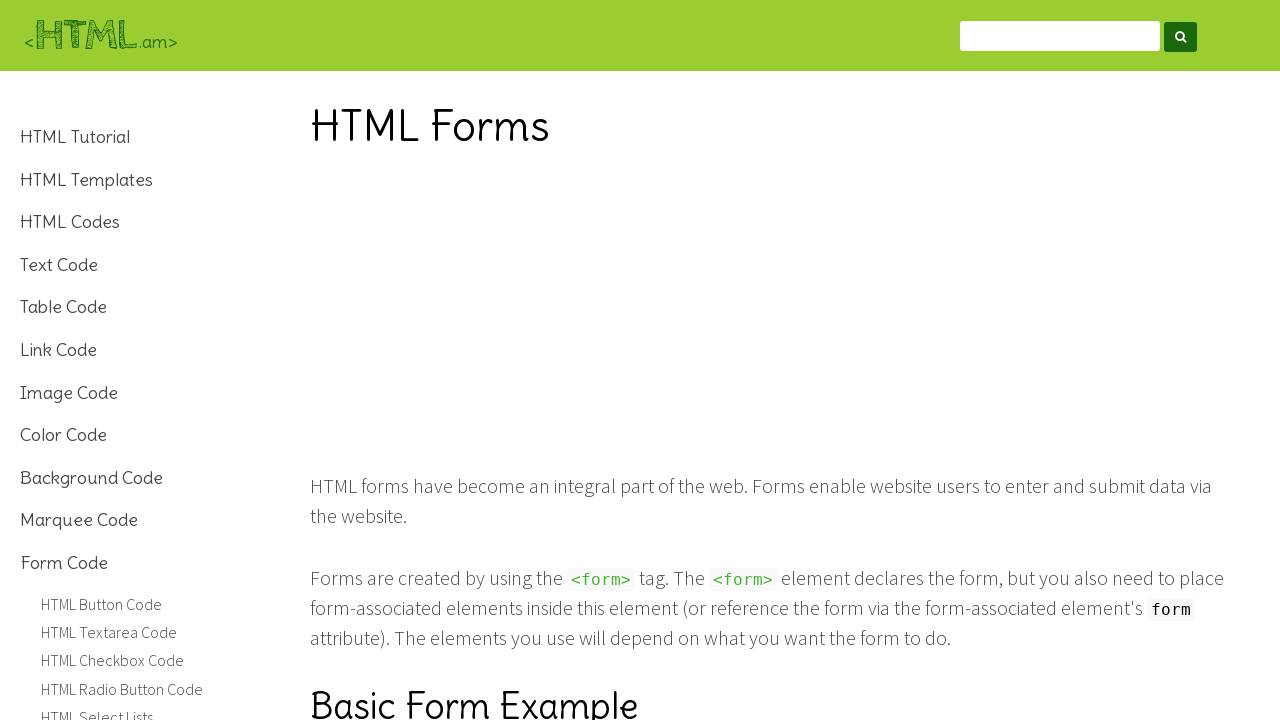

Found 3 radio buttons
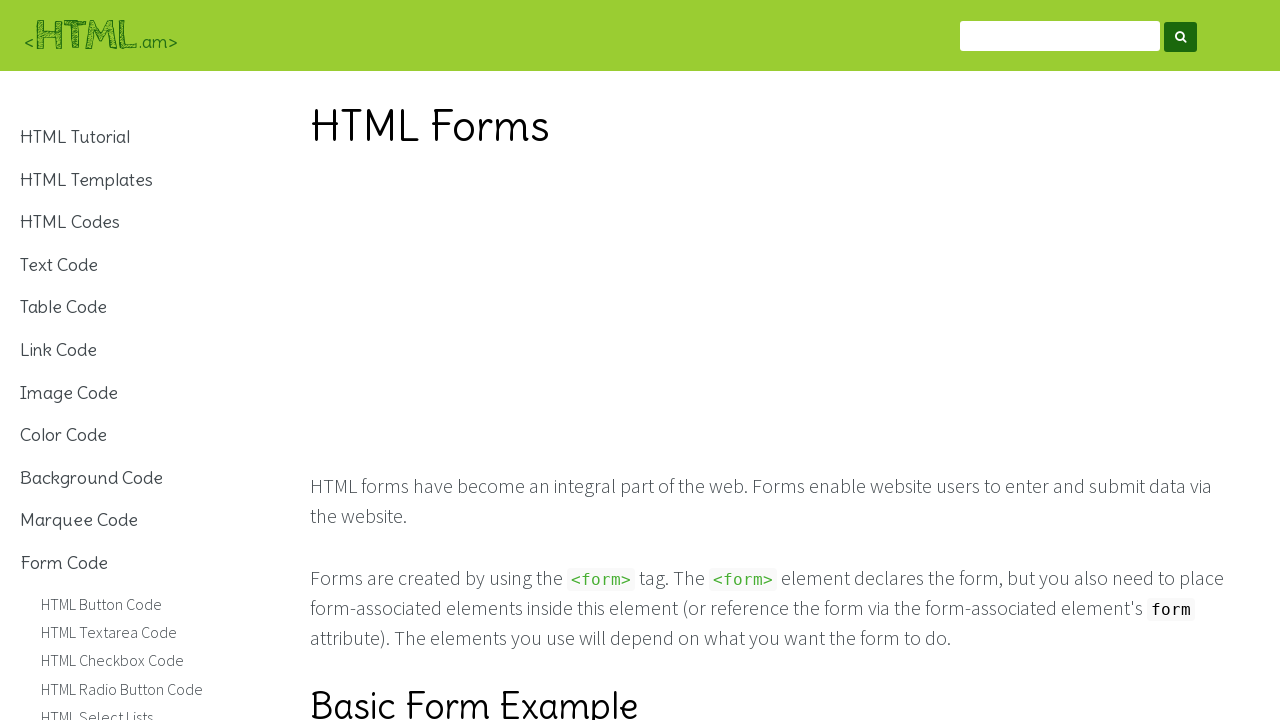

Retrieved and printed value of second radio button
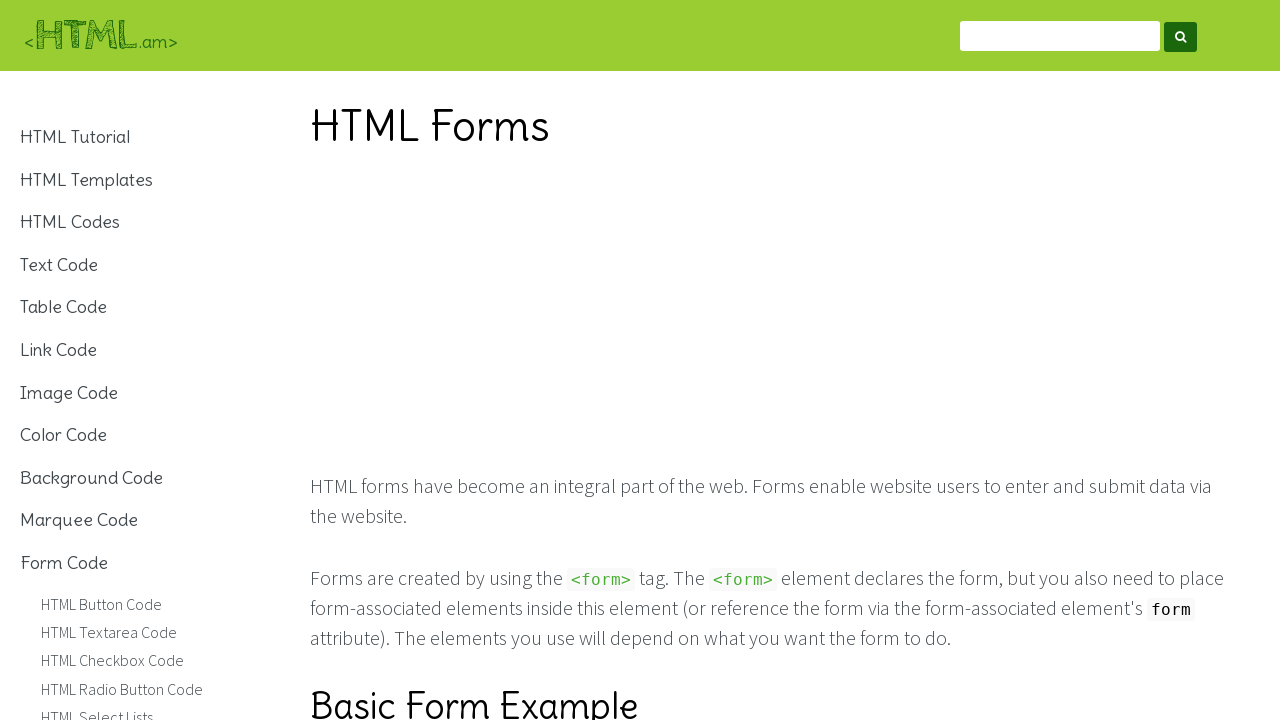

Retrieved and printed values of all radio buttons
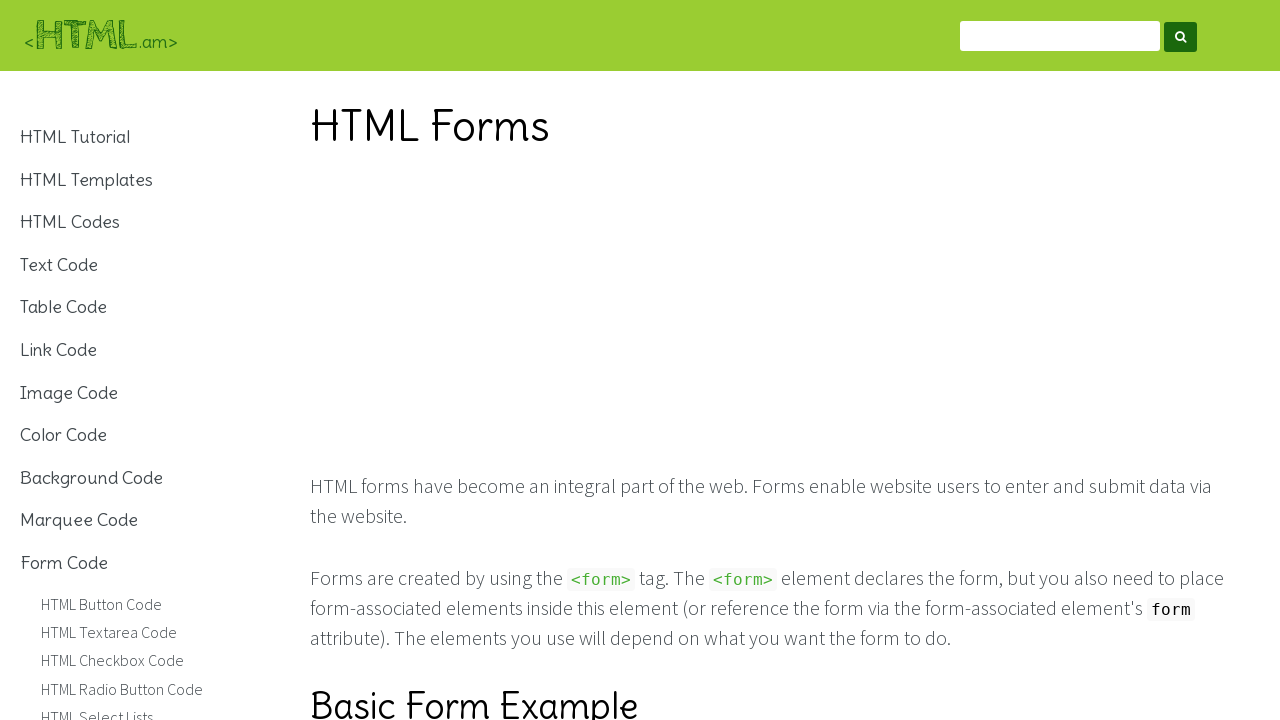

Checked if first radio button is initially checked
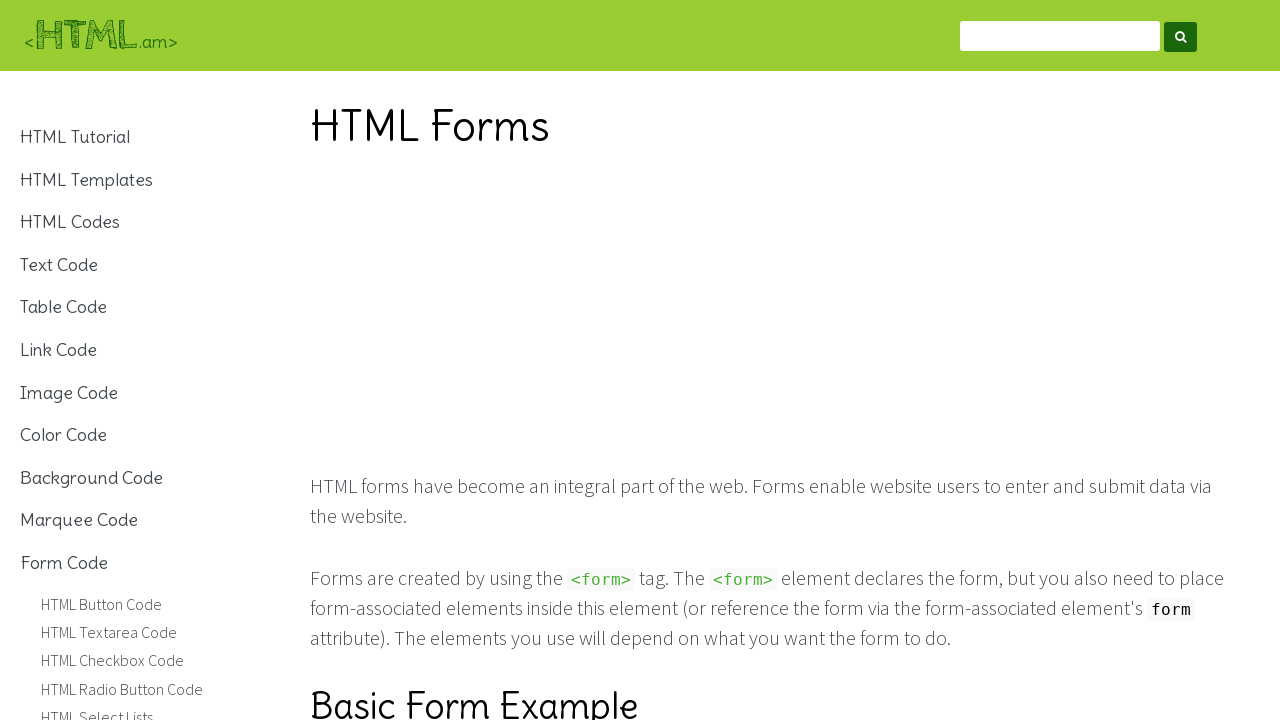

Clicked the first radio button at (726, 360) on input[name="color"] >> nth=0
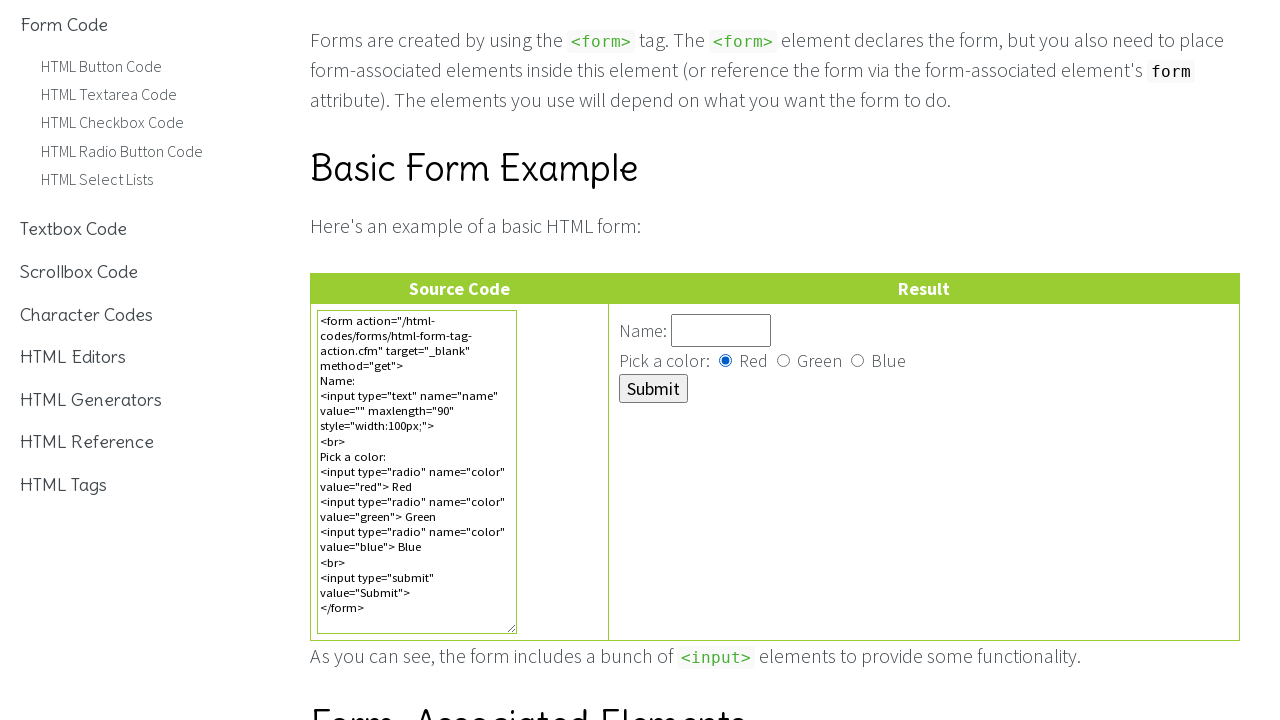

Verified first radio button is now checked
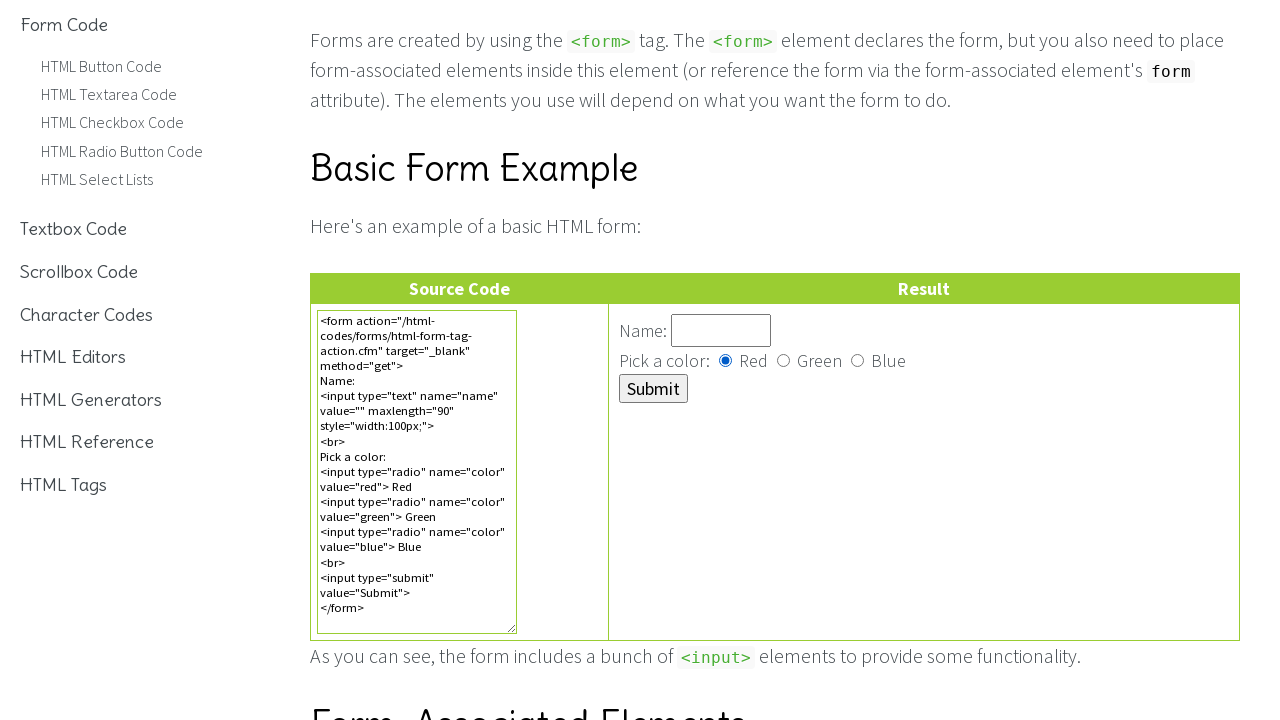

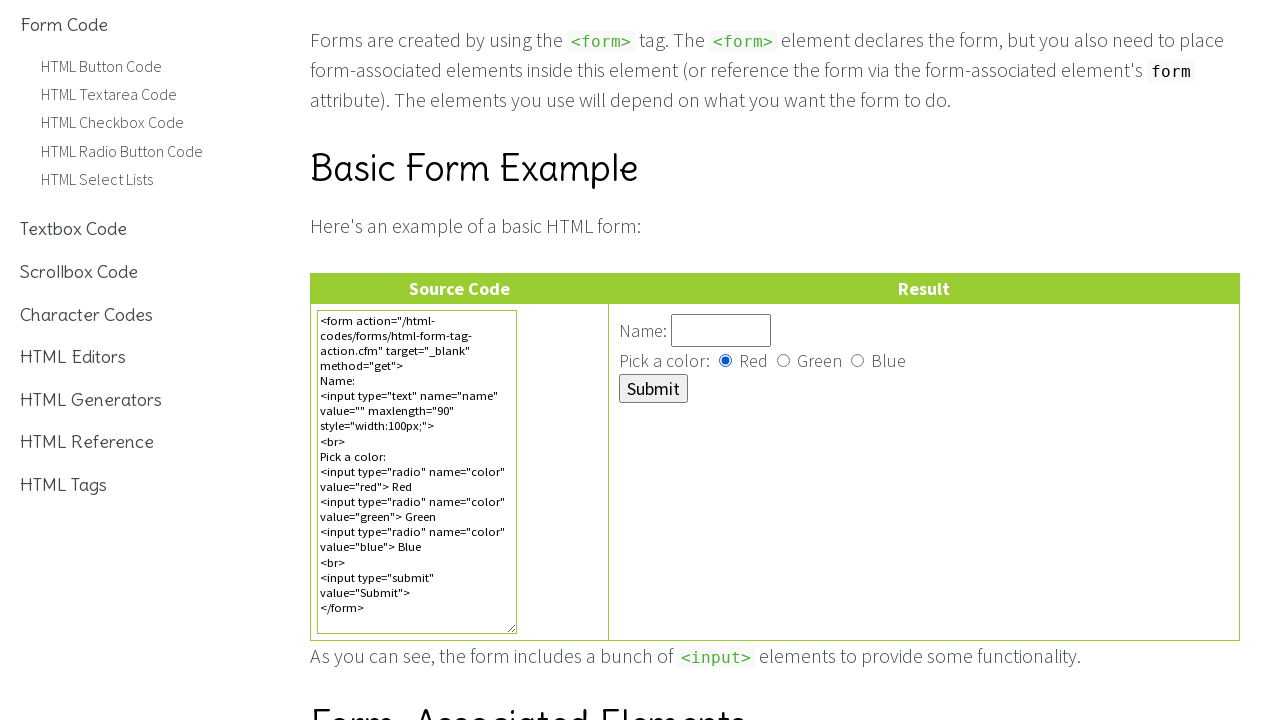